Tests that email with spaces is not accepted by the form validation

Starting URL: https://davi-vert.vercel.app/index.html

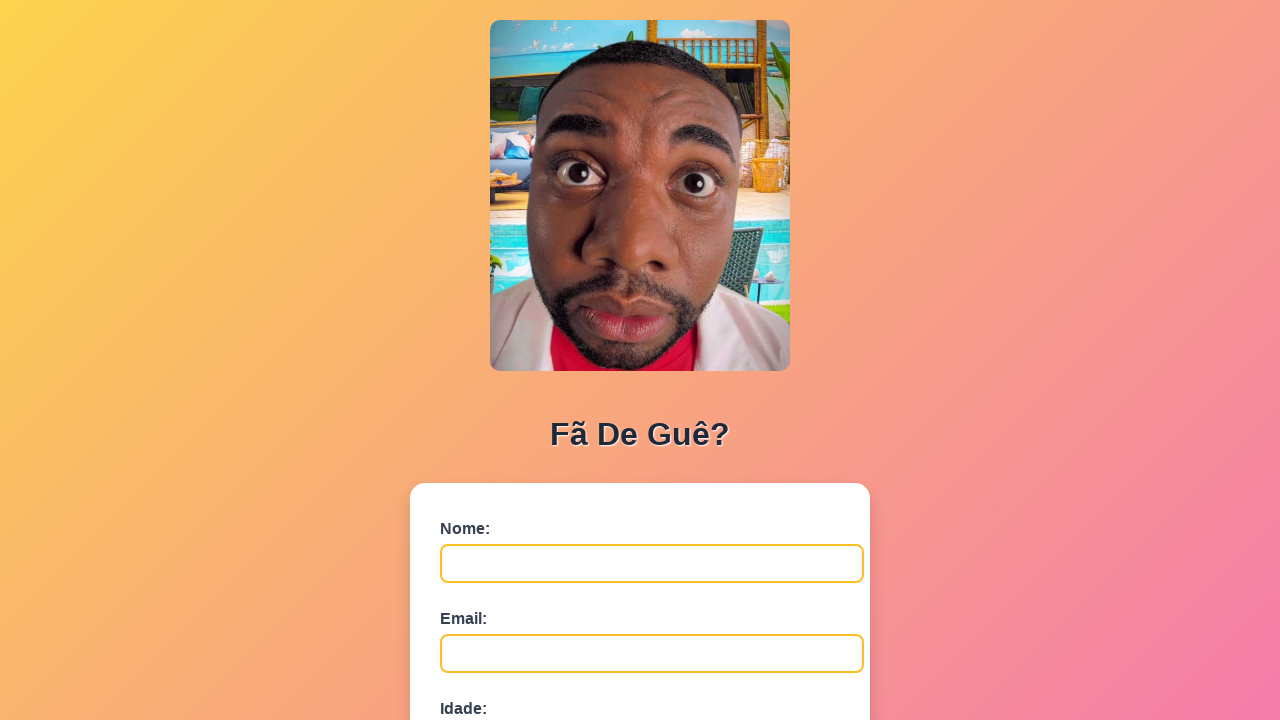

Filled name field with 'Fernando' on #nome
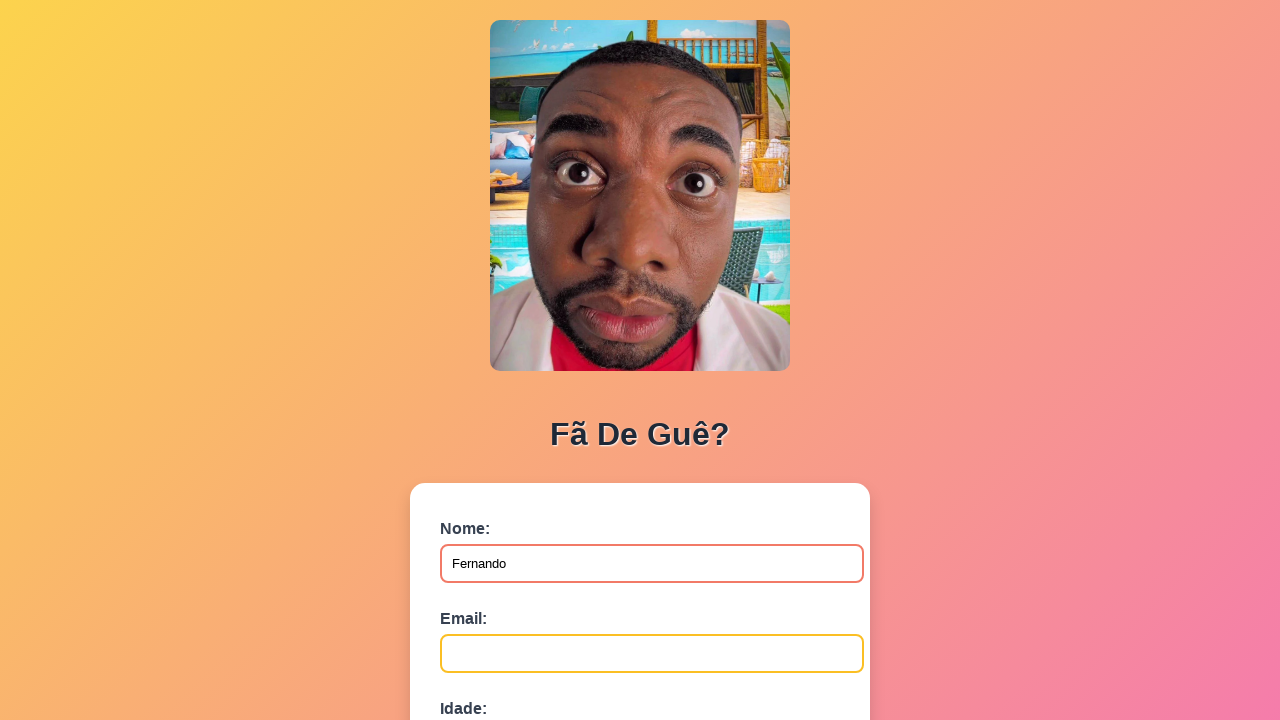

Filled email field with 'email @exemplo.com' (contains space) on #email
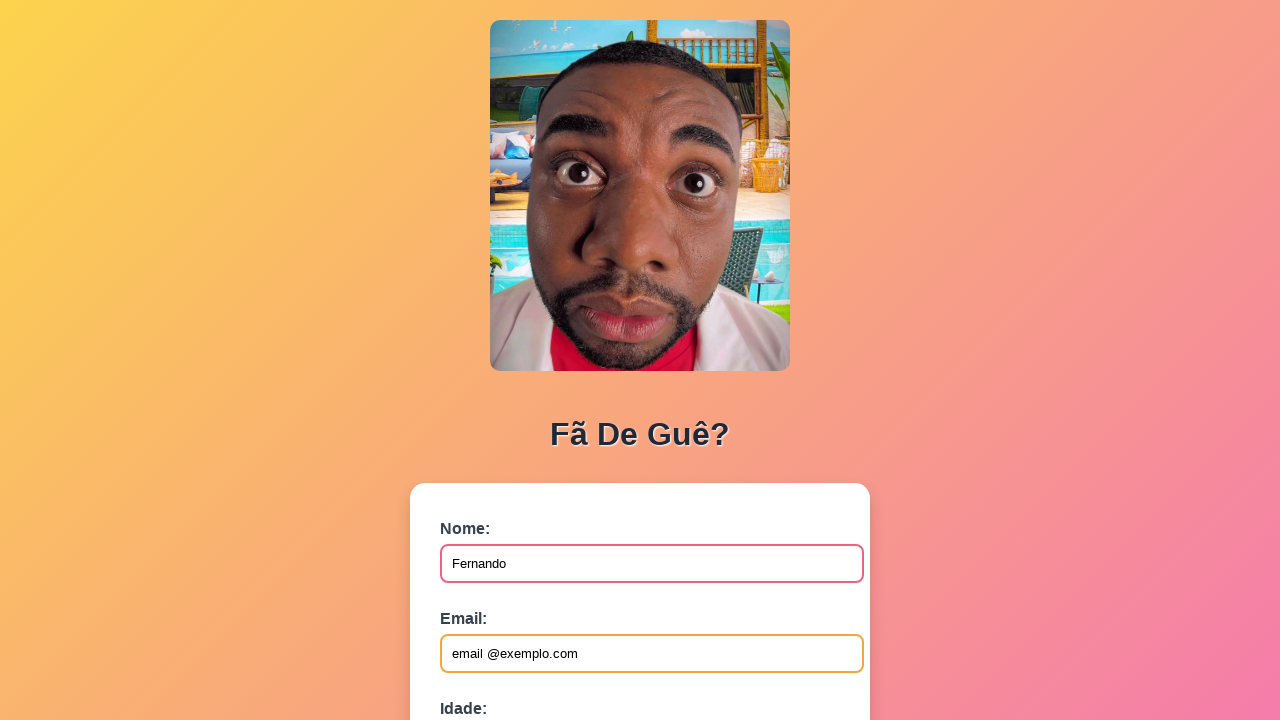

Filled age field with '30' on #idade
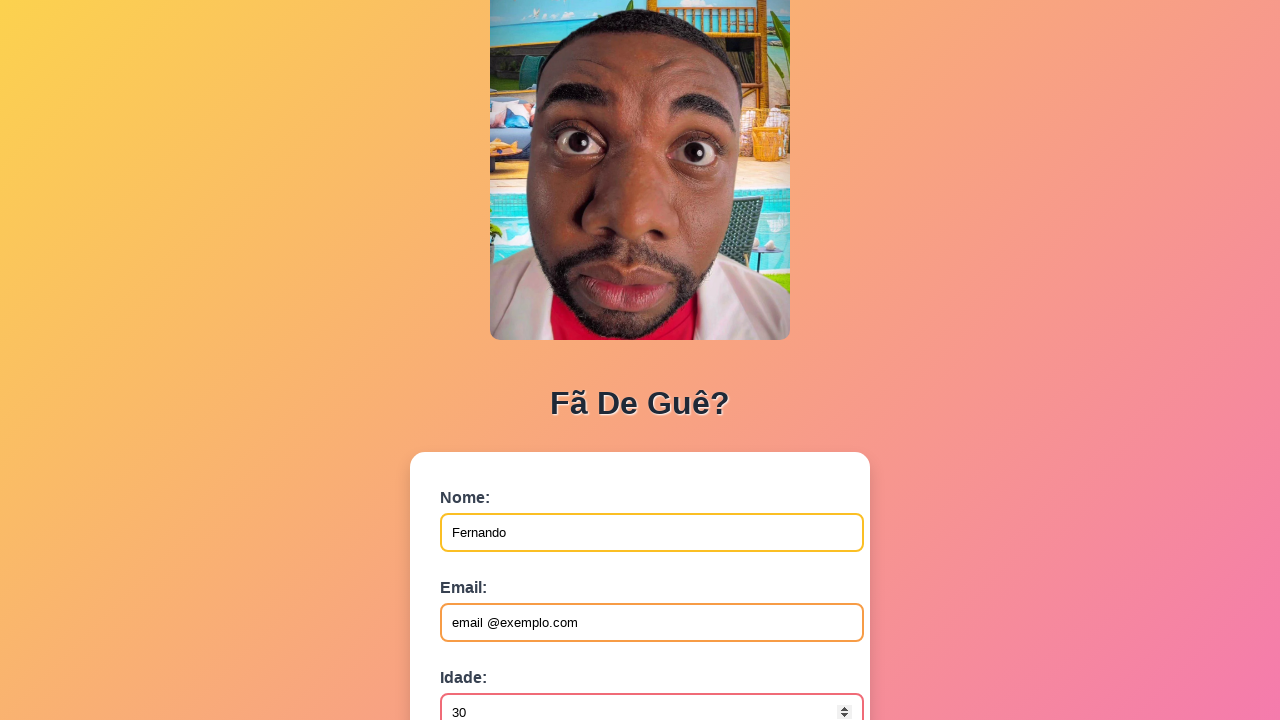

Clicked submit button to submit form at (490, 569) on button[type='submit']
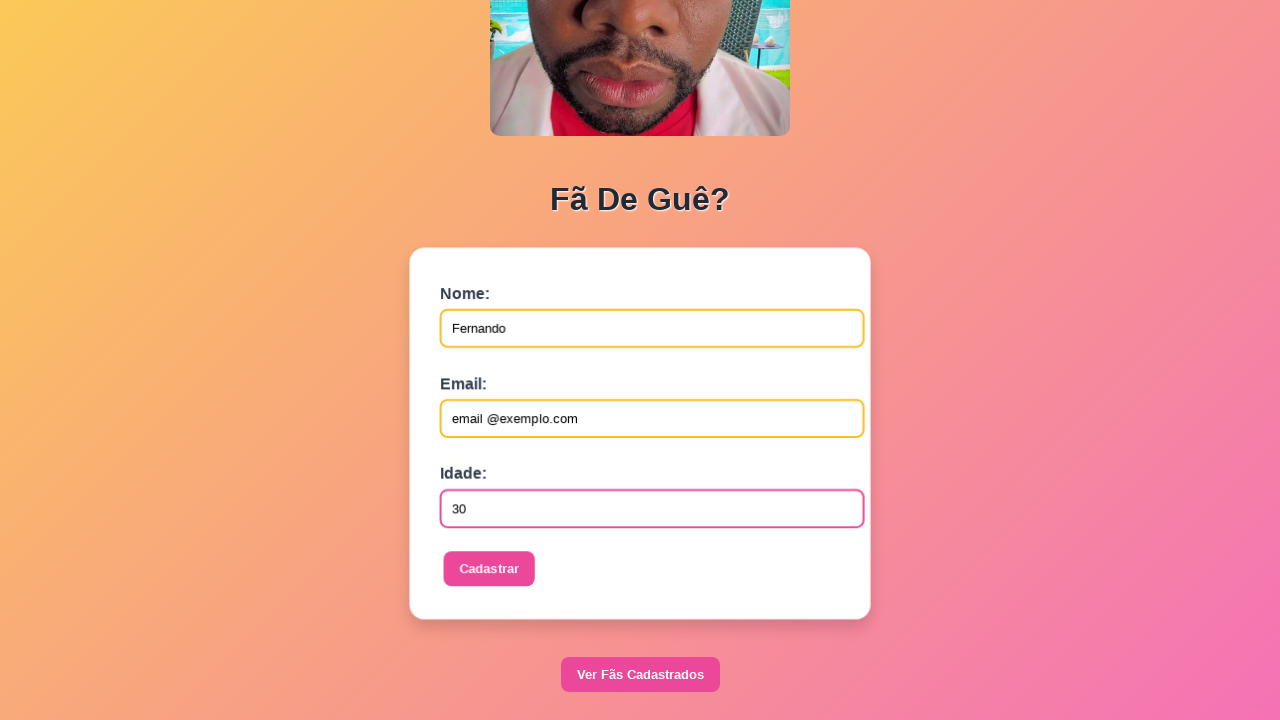

Set up dialog handler to accept any alerts
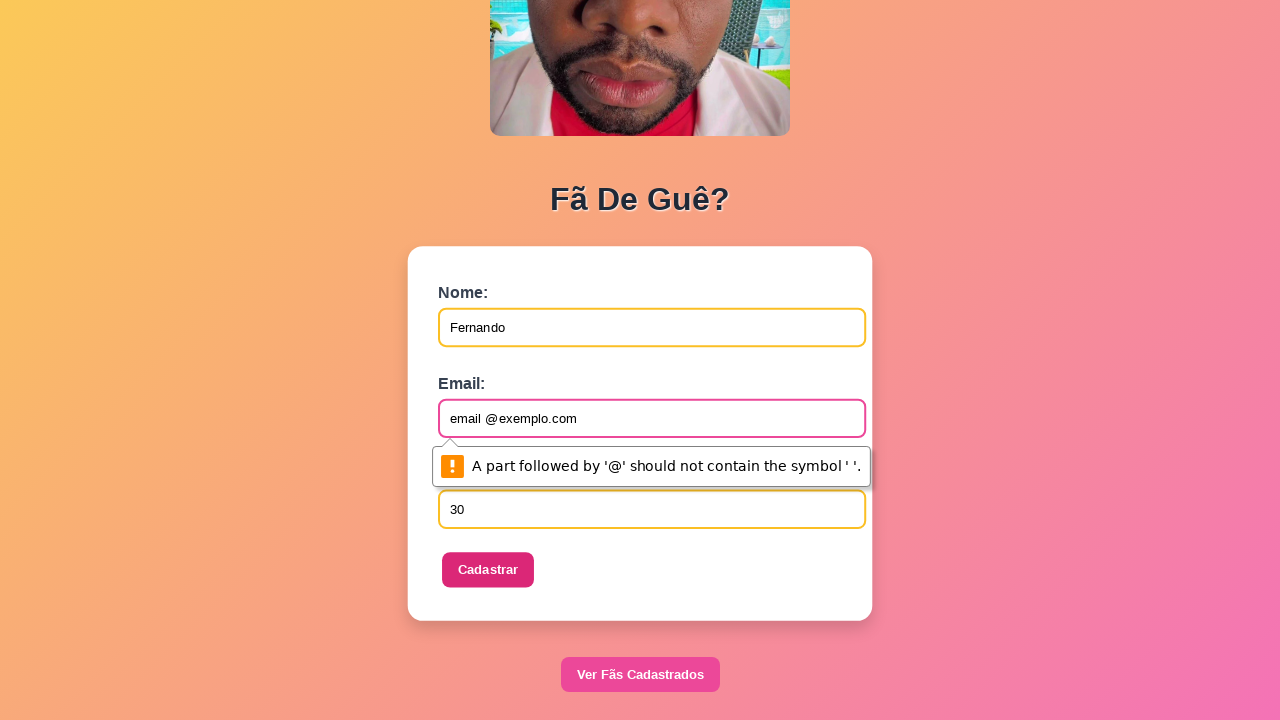

Waited 1 second for validation response
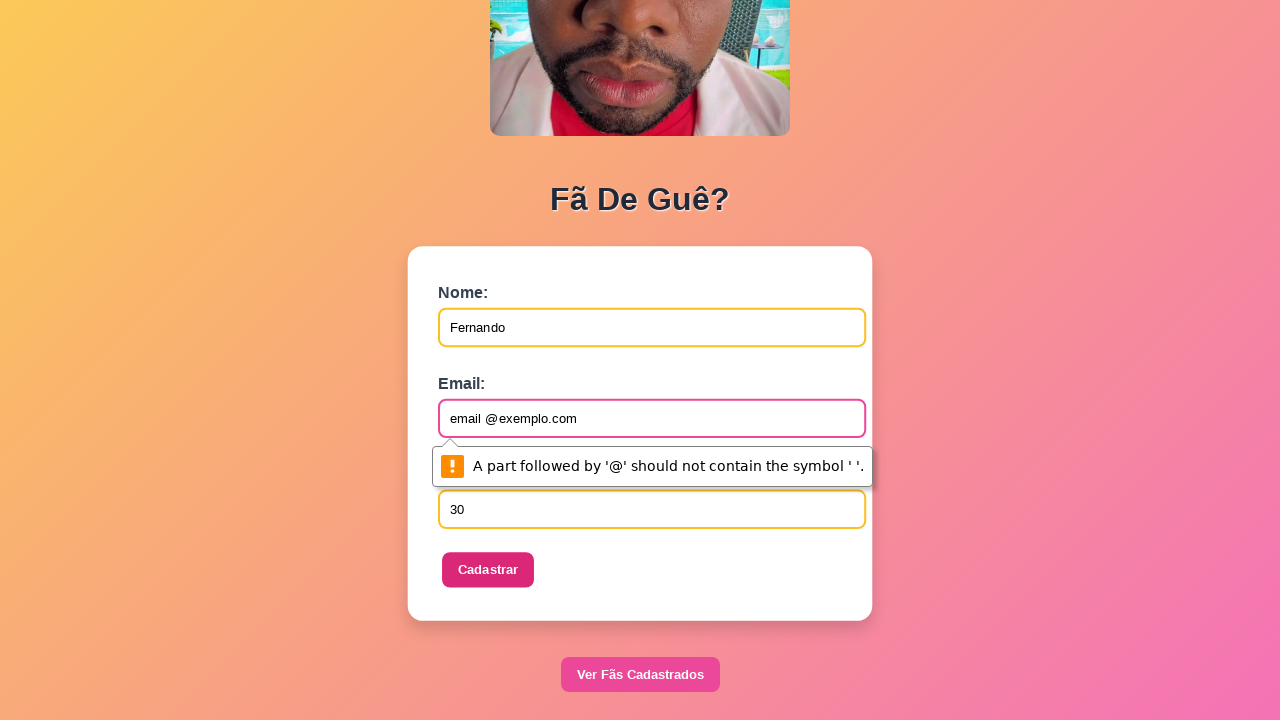

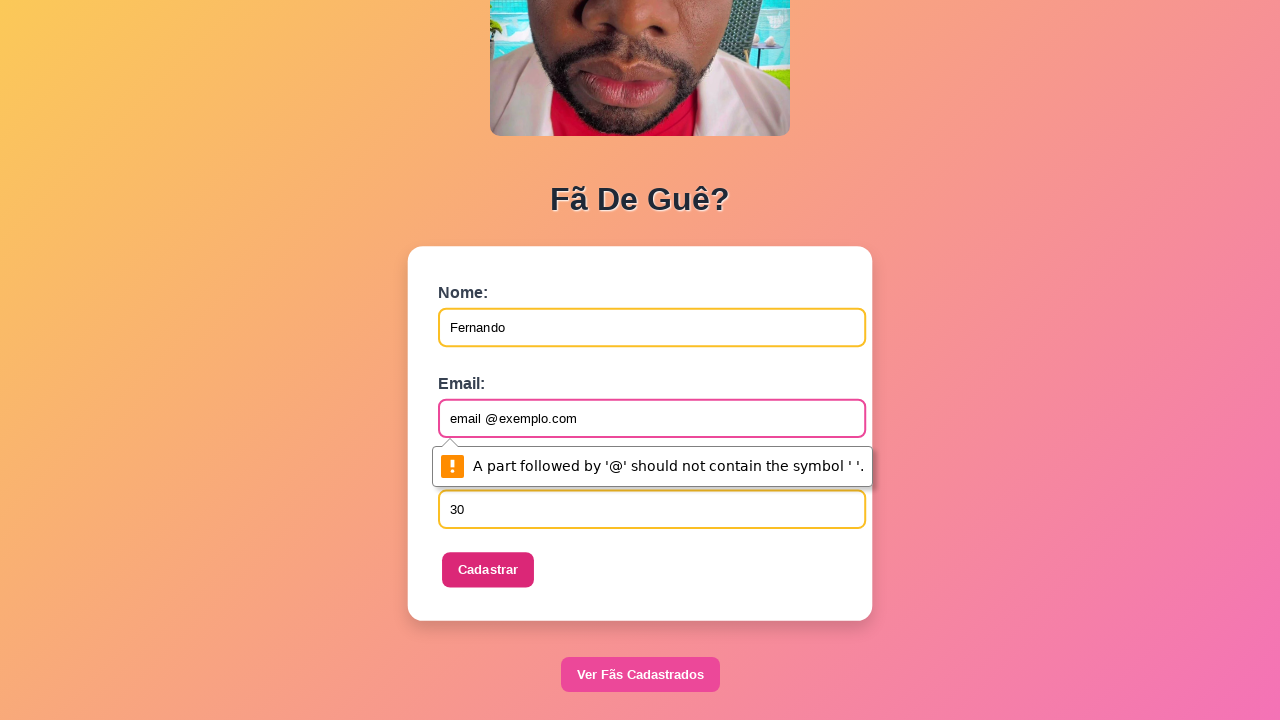